Tests drag and drop functionality on jQuery UI demo page by first dragging an element by offset, then performing a drag and drop from source to target element within an iframe.

Starting URL: https://jqueryui.com/droppable

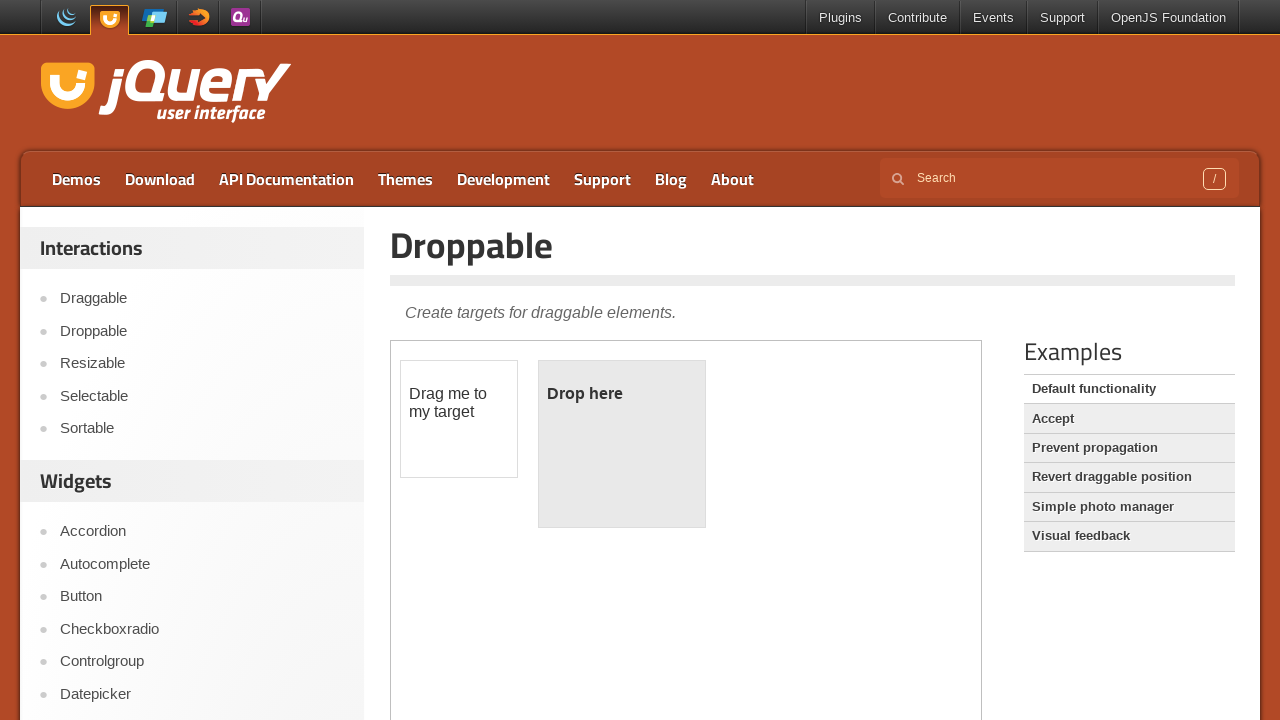

Located demo iframe
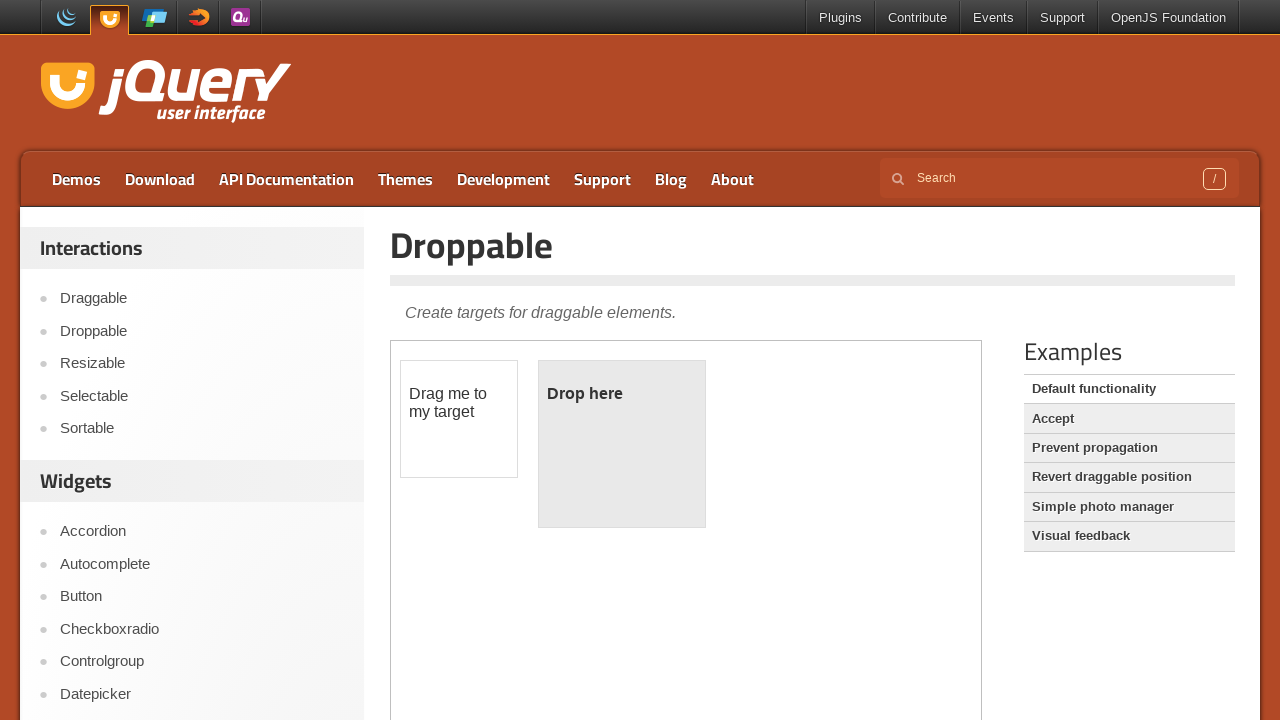

Located draggable source element
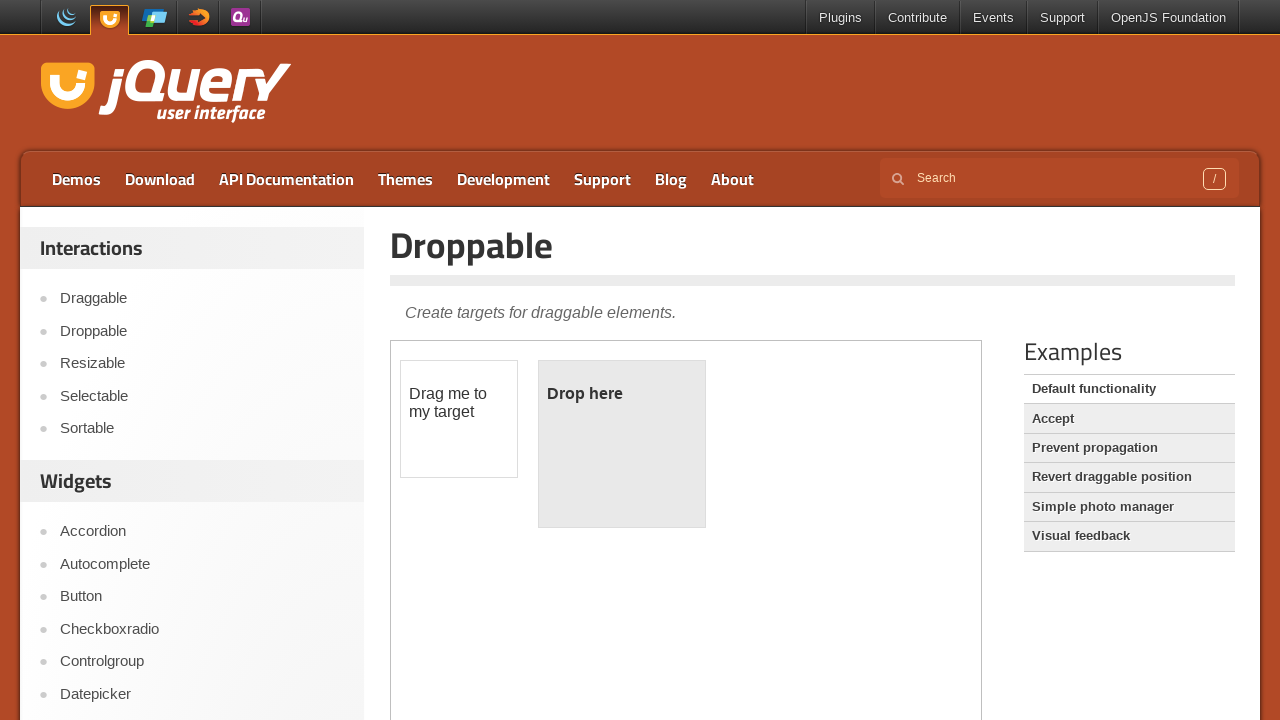

Located droppable target element
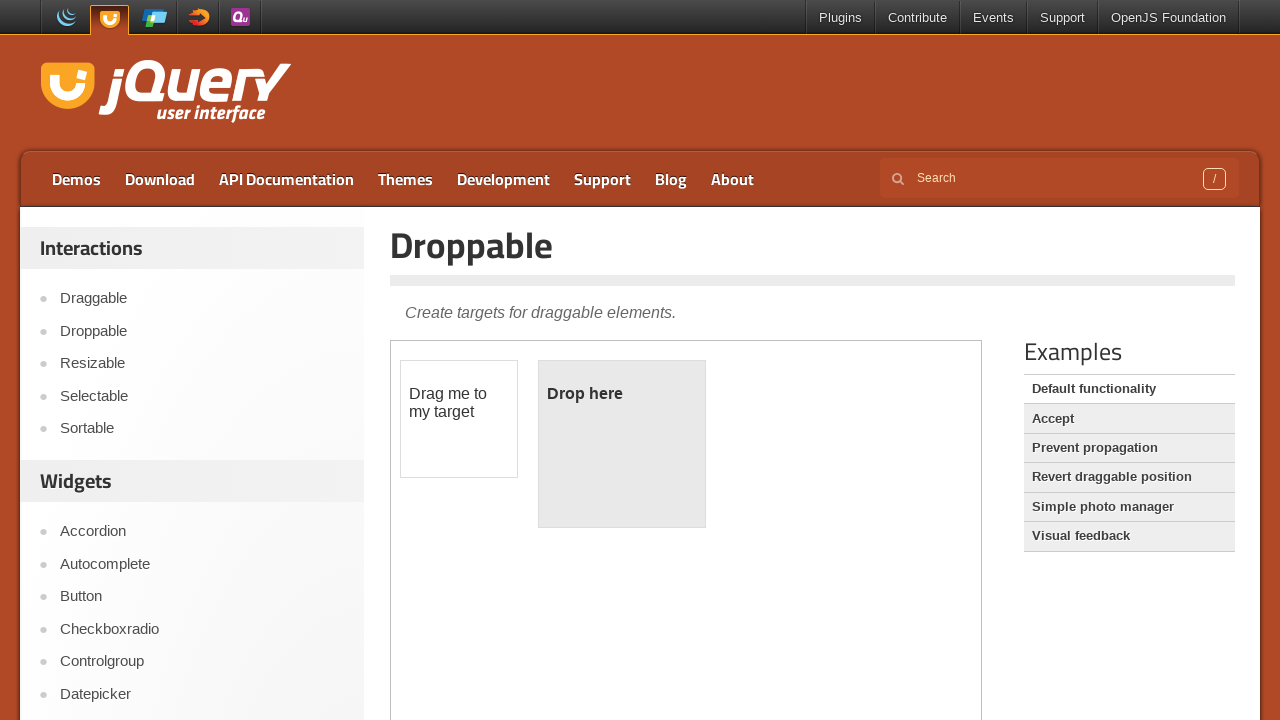

Retrieved bounding box of draggable element
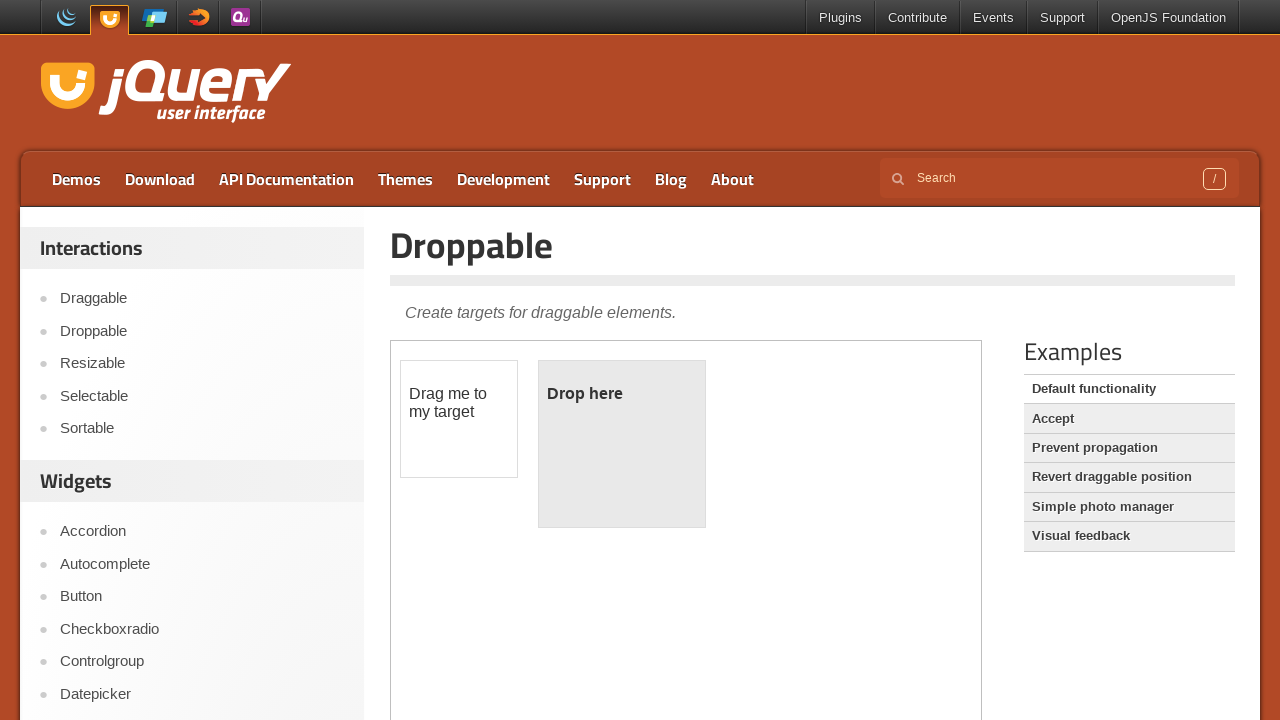

Moved mouse to center of draggable element at (459, 419)
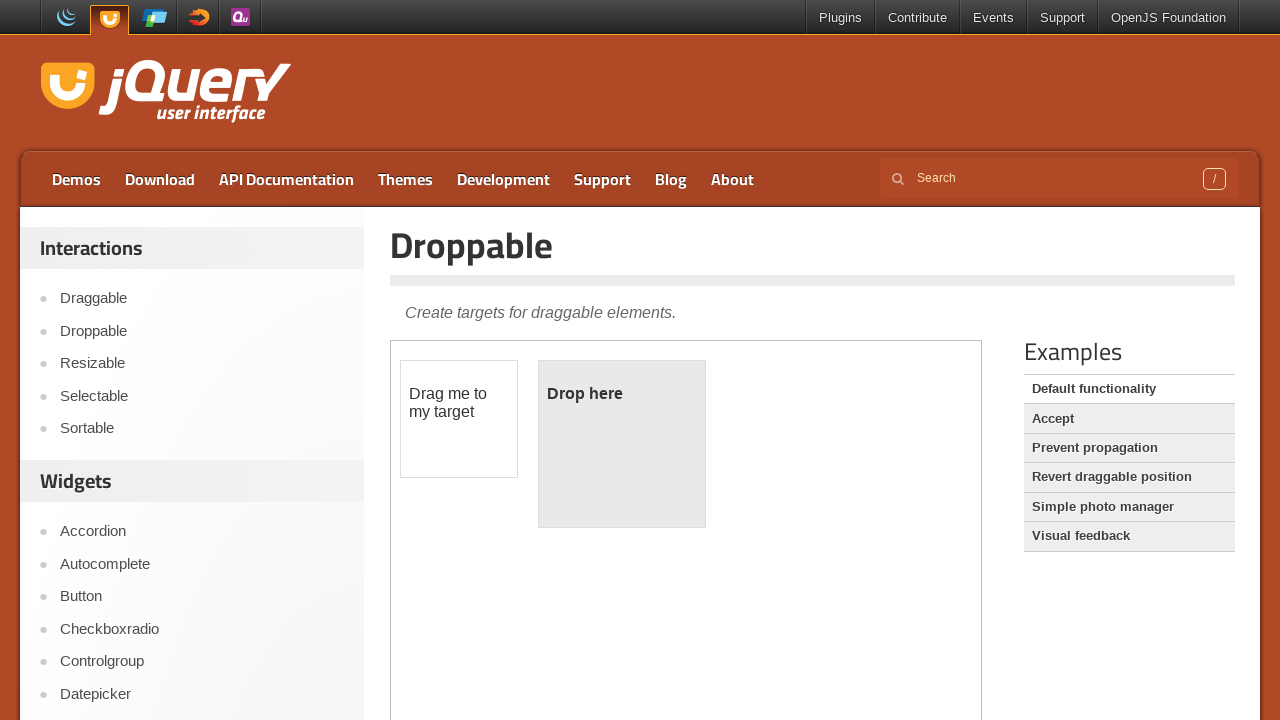

Pressed mouse button down on draggable element at (459, 419)
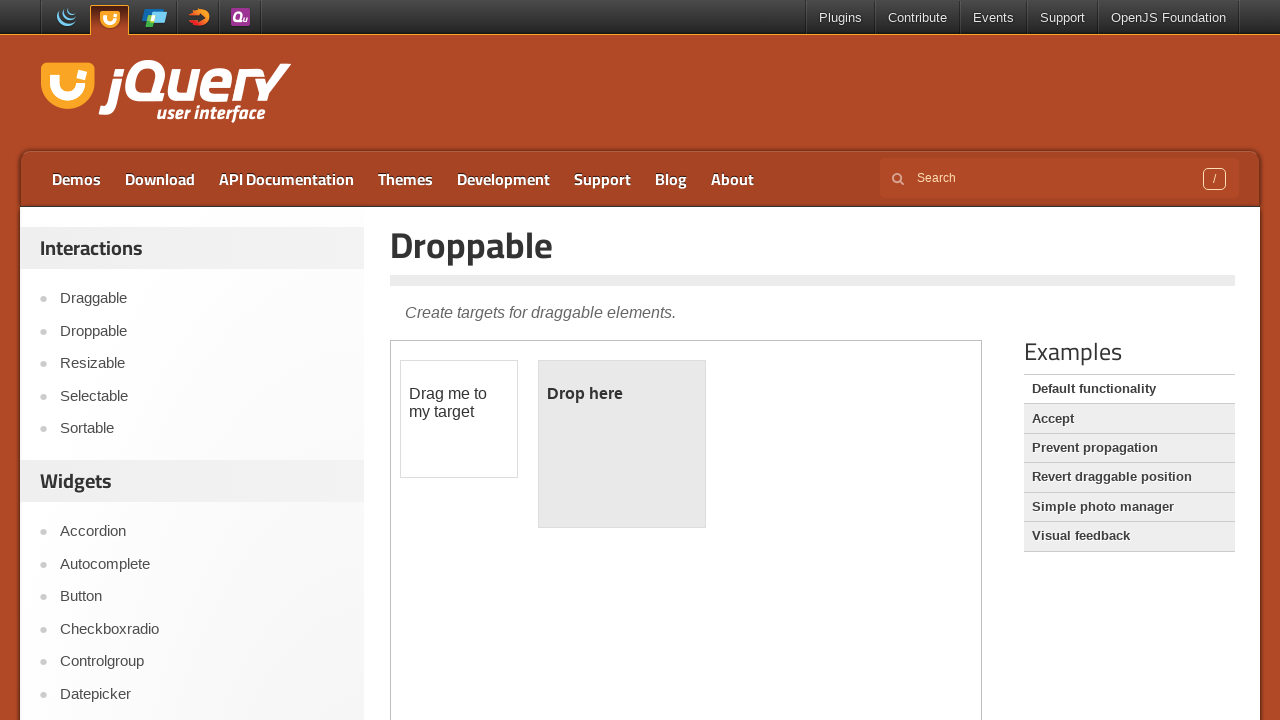

Moved mouse 100px right and 100px down while holding button at (559, 519)
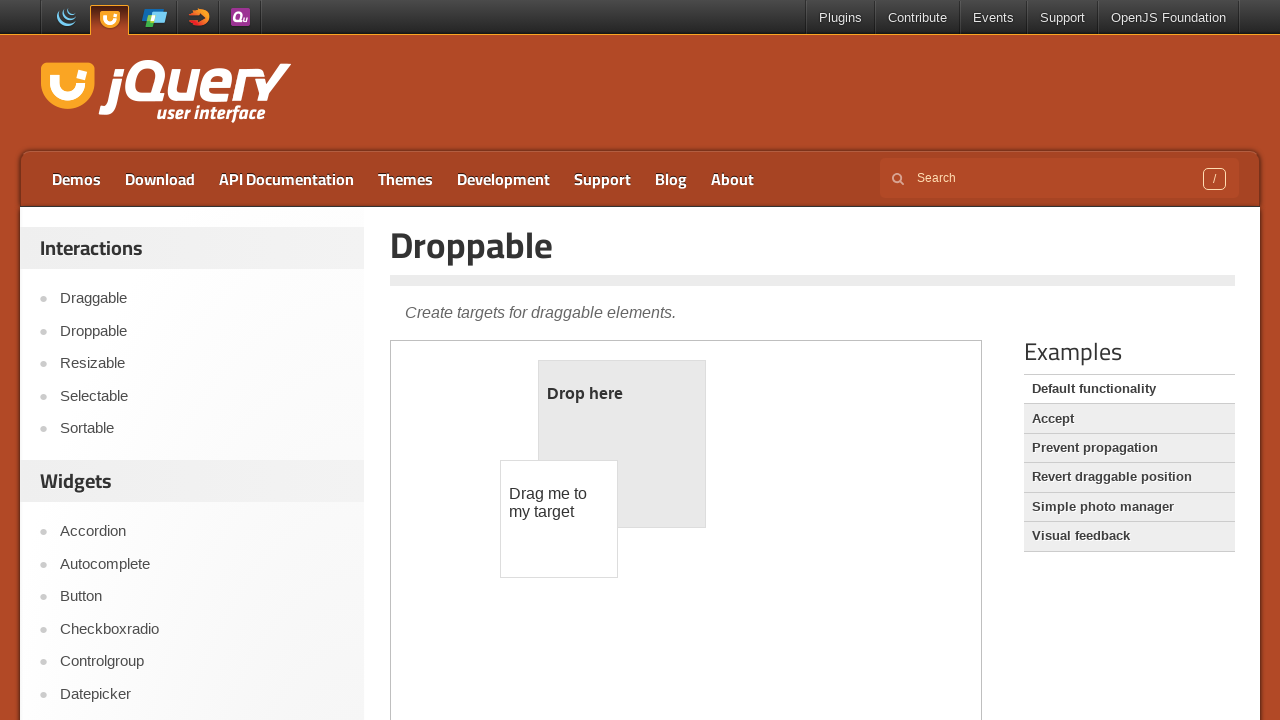

Released mouse button after offset drag at (559, 519)
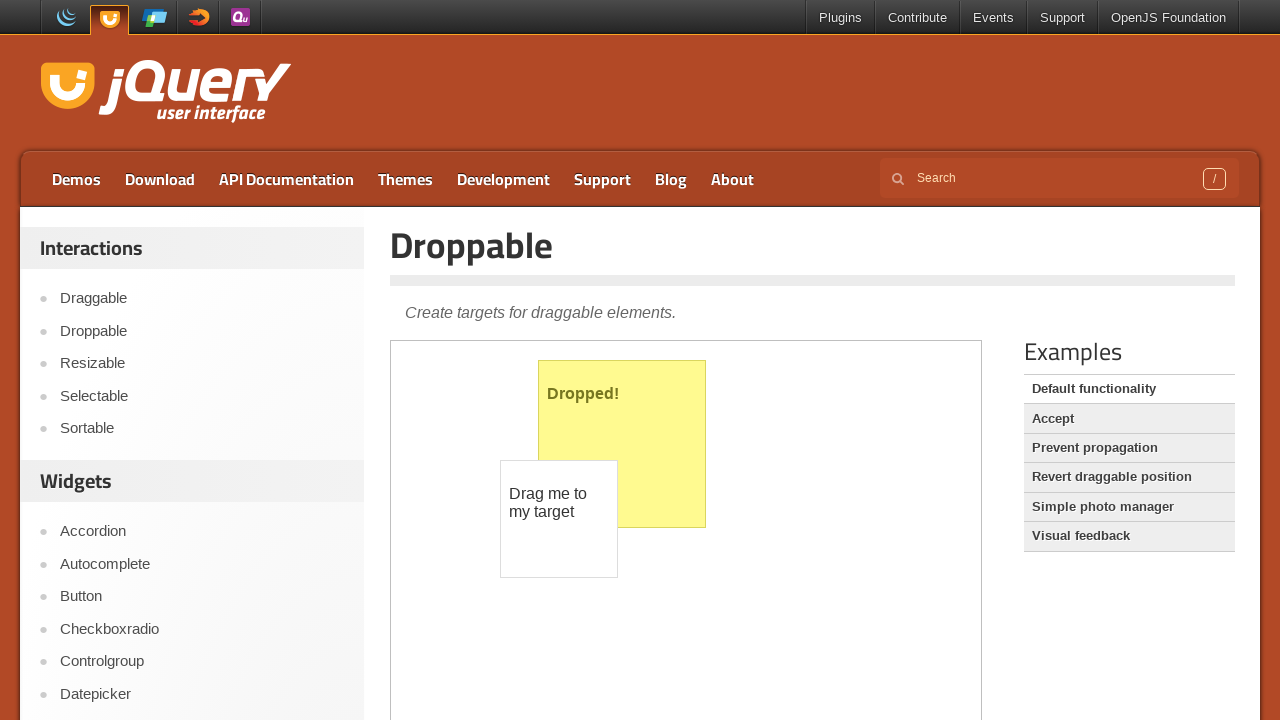

Waited 1 second for animation
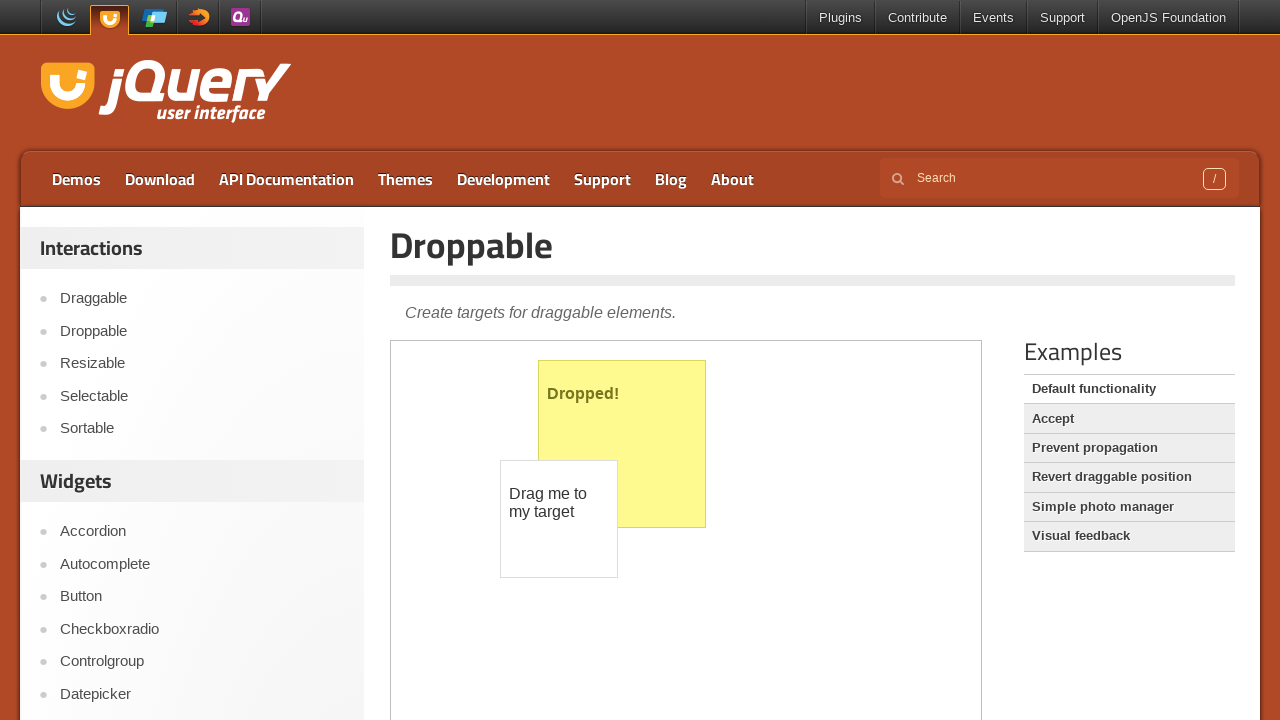

Dragged draggable element to droppable target at (622, 444)
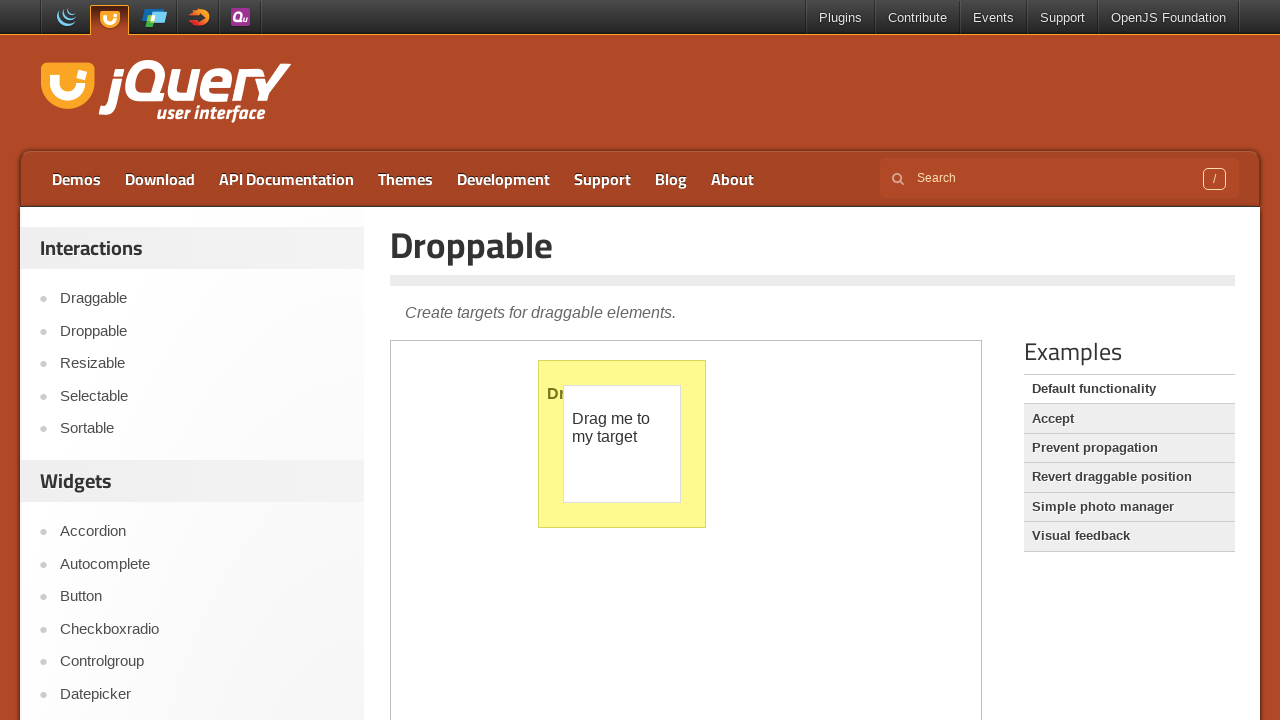

Waited 1 second to observe drop result
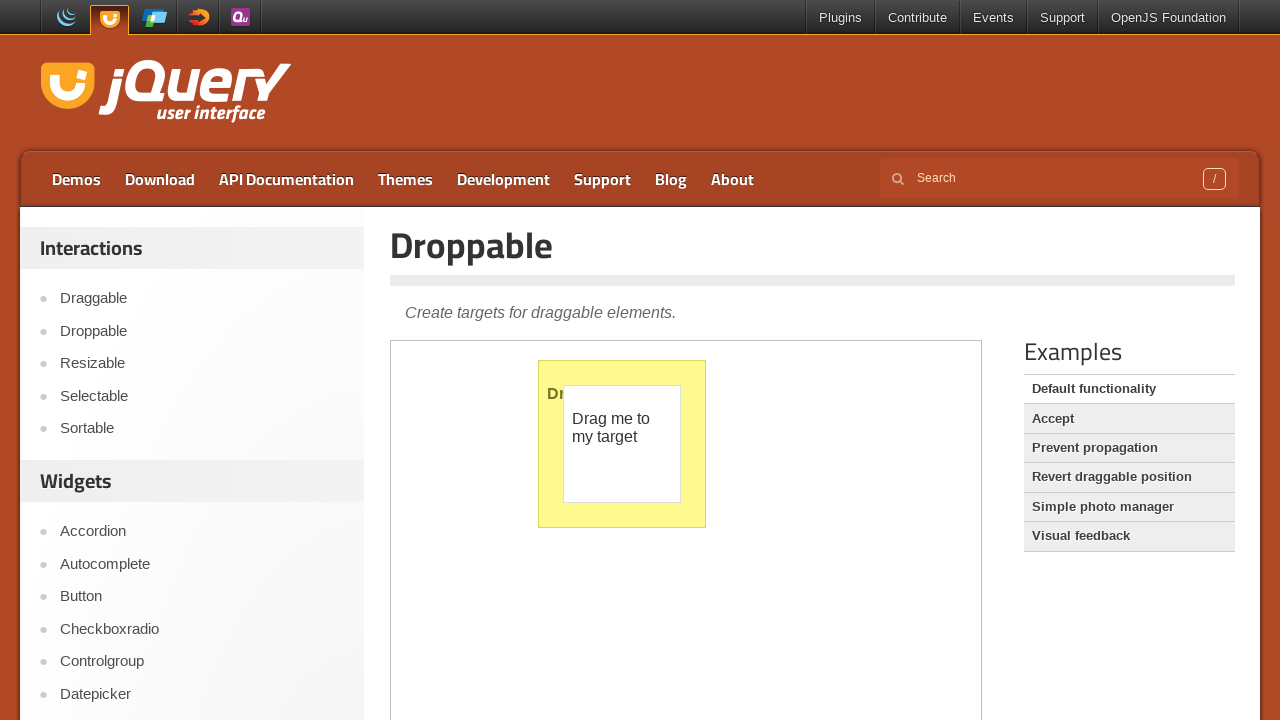

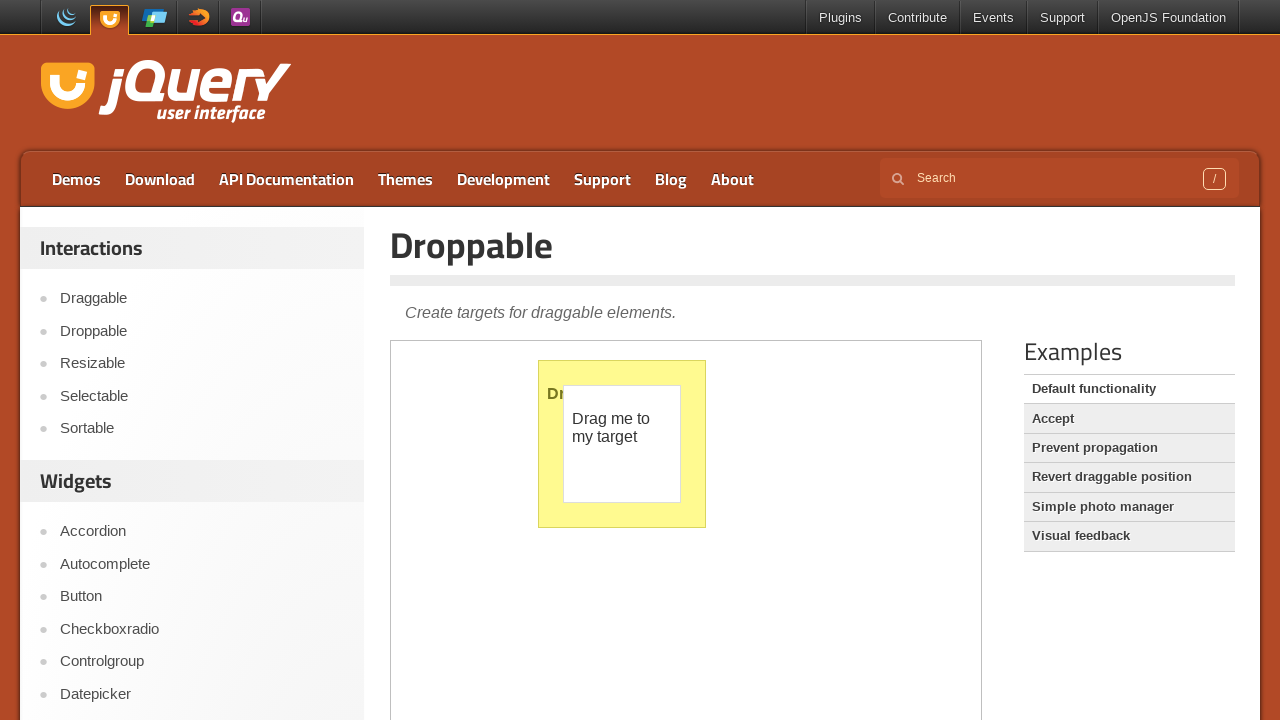